Tests the add/remove elements functionality by navigating to the Add/Remove Elements page, adding an element, verifying it appears, then removing it and verifying it's gone

Starting URL: http://the-internet.herokuapp.com/

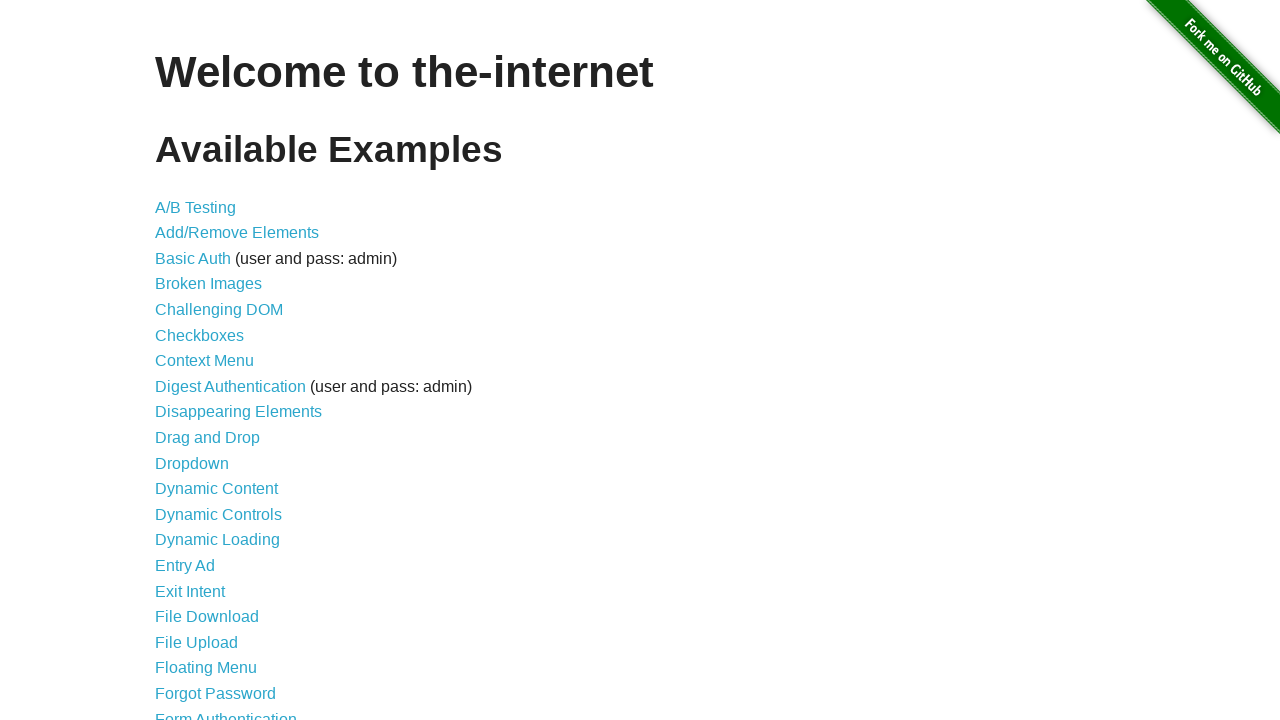

Clicked on Add/Remove Elements link at (237, 233) on text=Add/Remove Elements
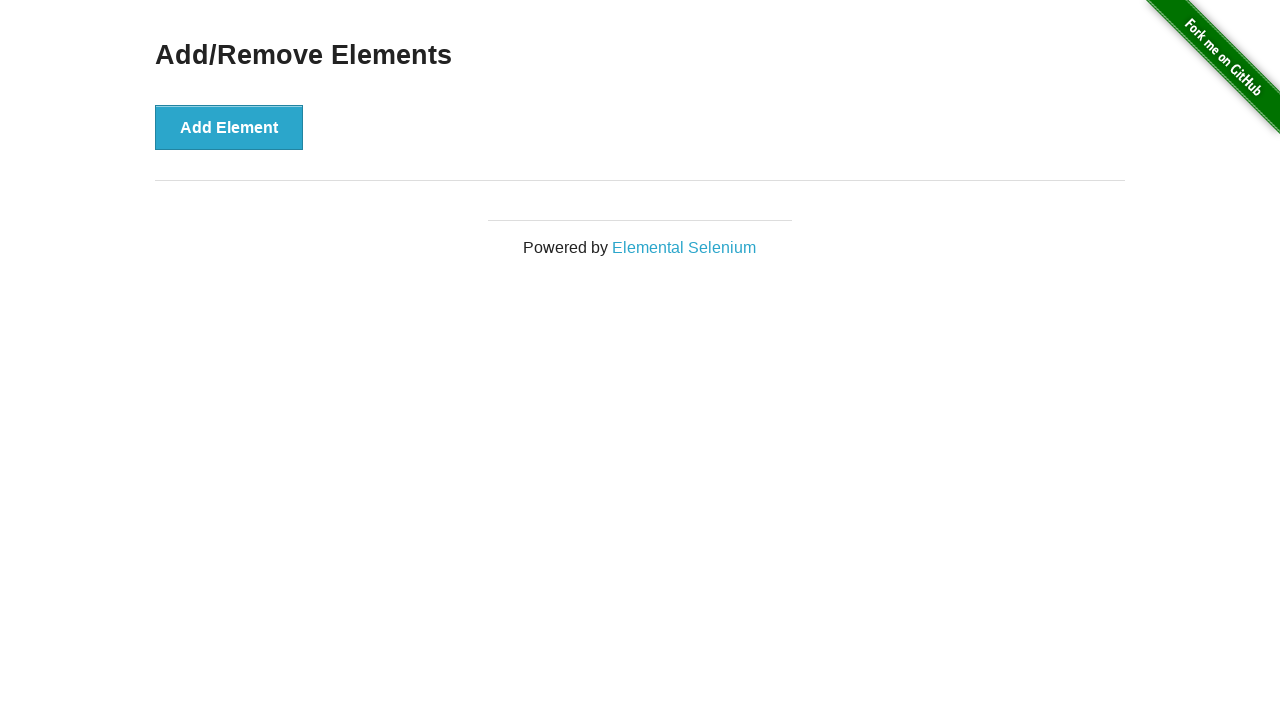

Waited for h3 selector to load
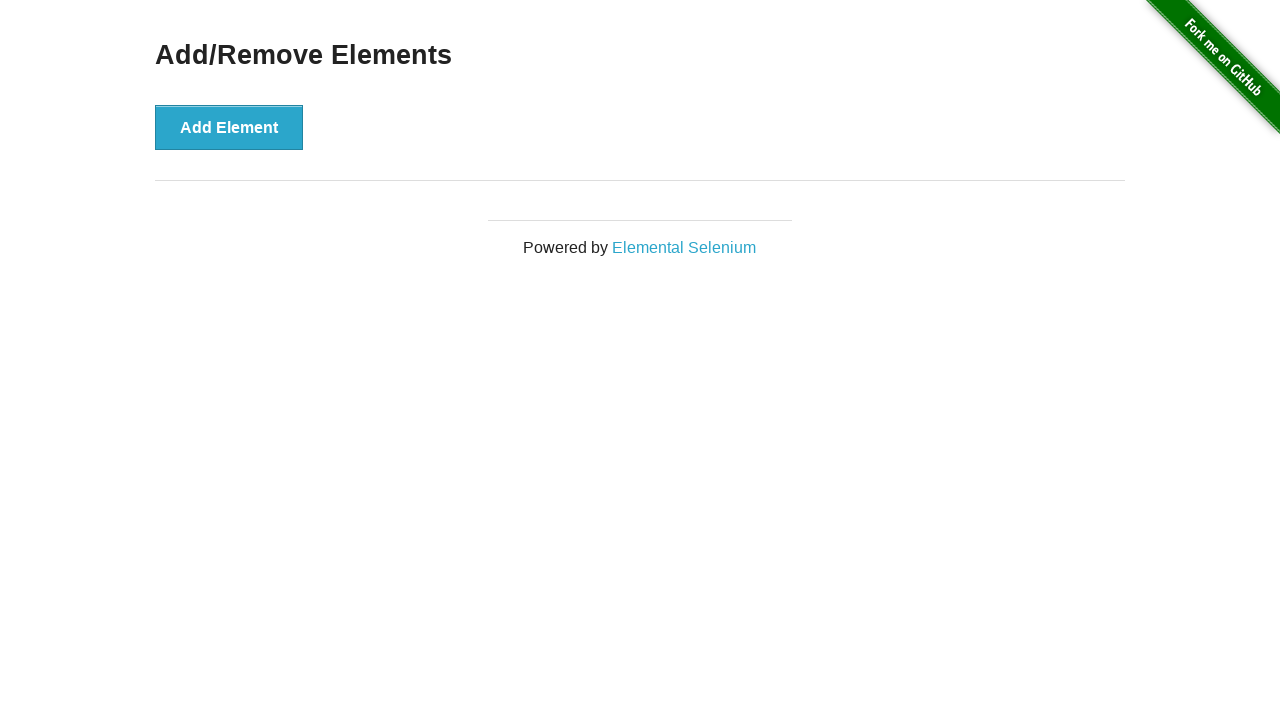

Retrieved h3 text content
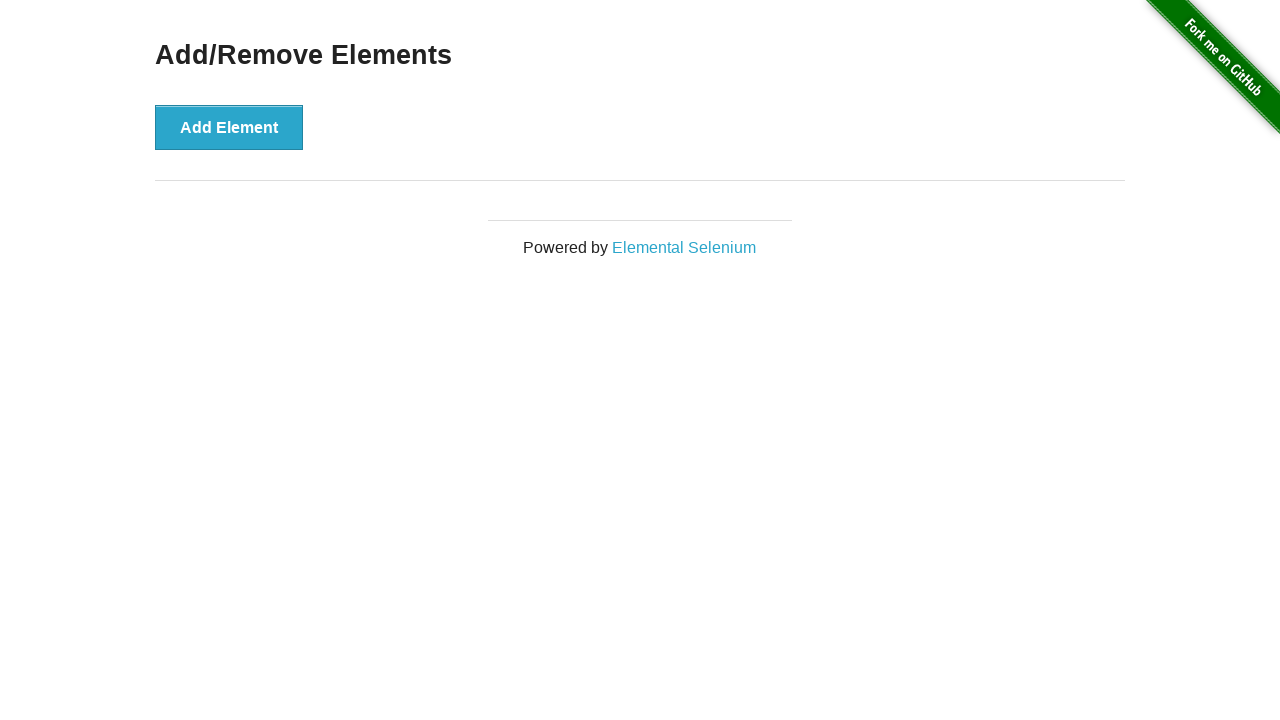

Verified page heading is 'Add/Remove Elements'
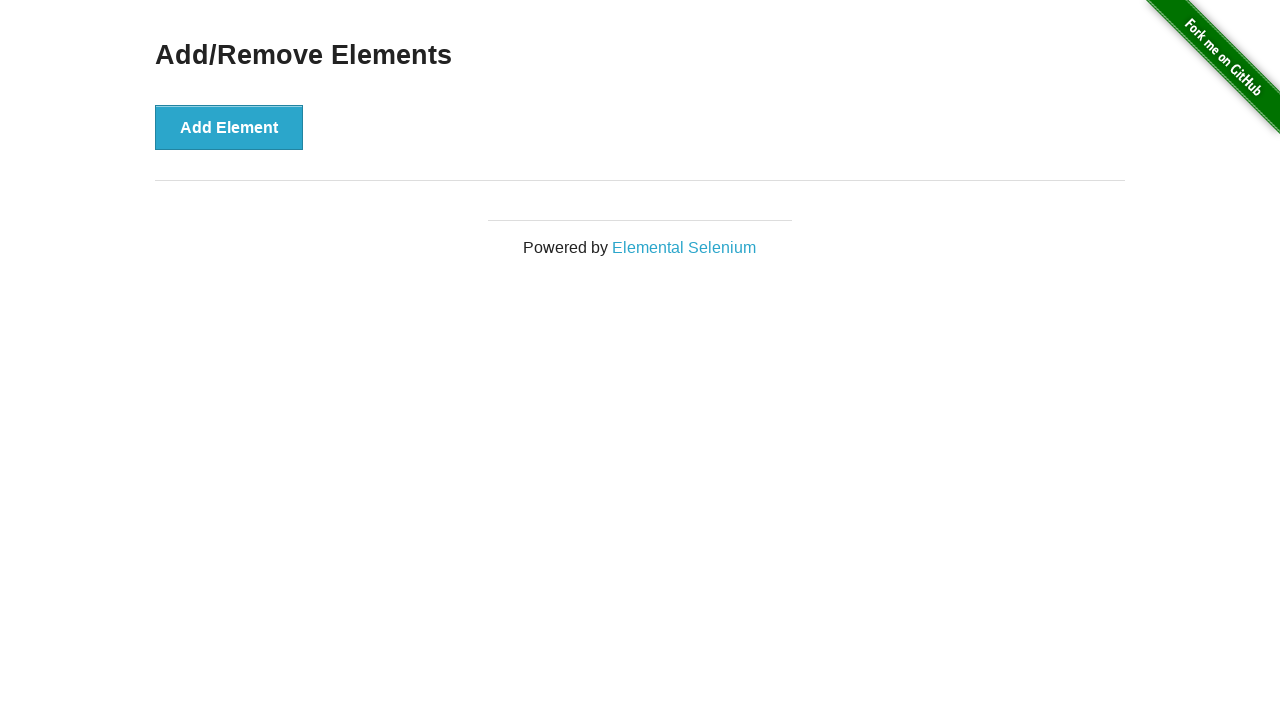

Clicked Add Element button at (229, 127) on button:has-text('Add Element')
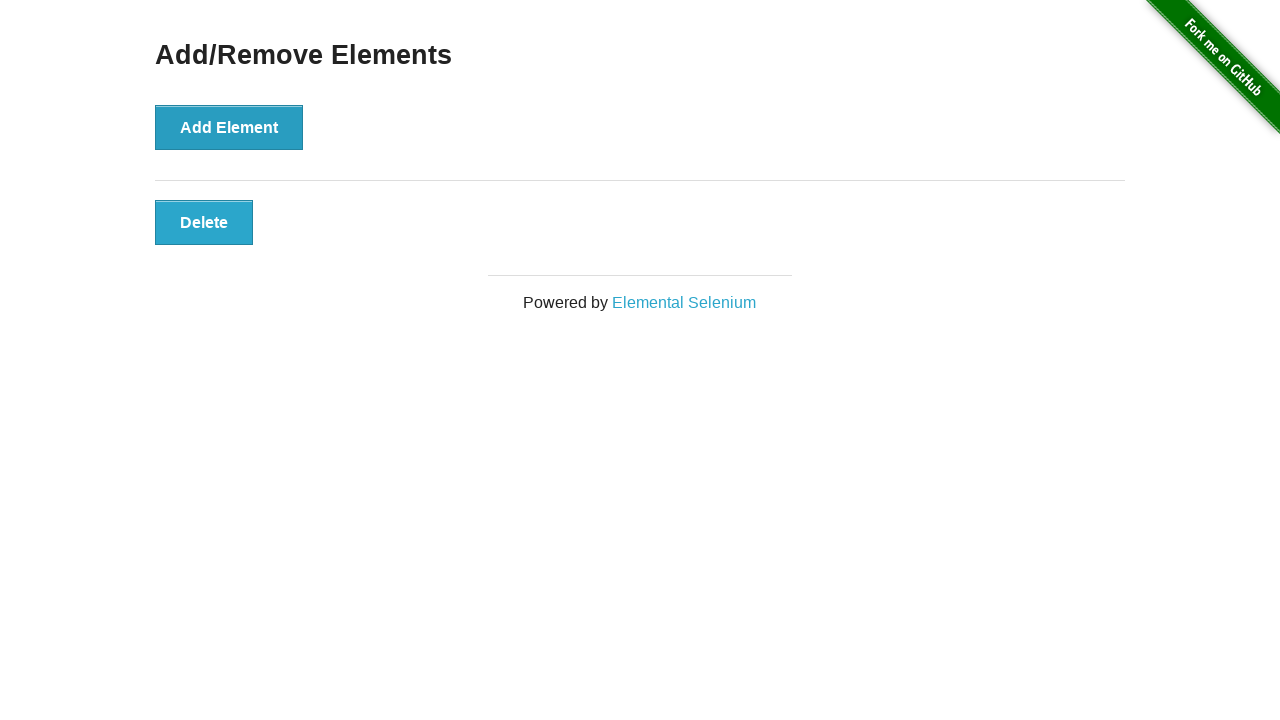

Waited for delete button to appear
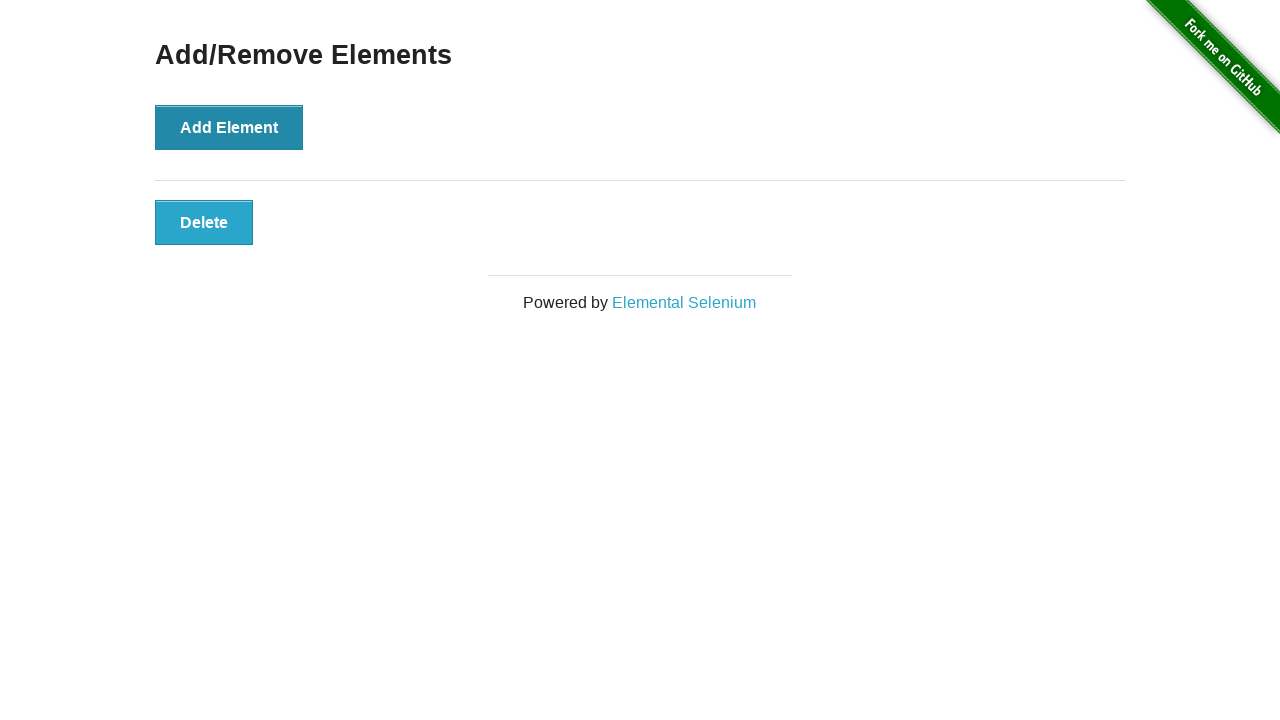

Verified delete button is visible
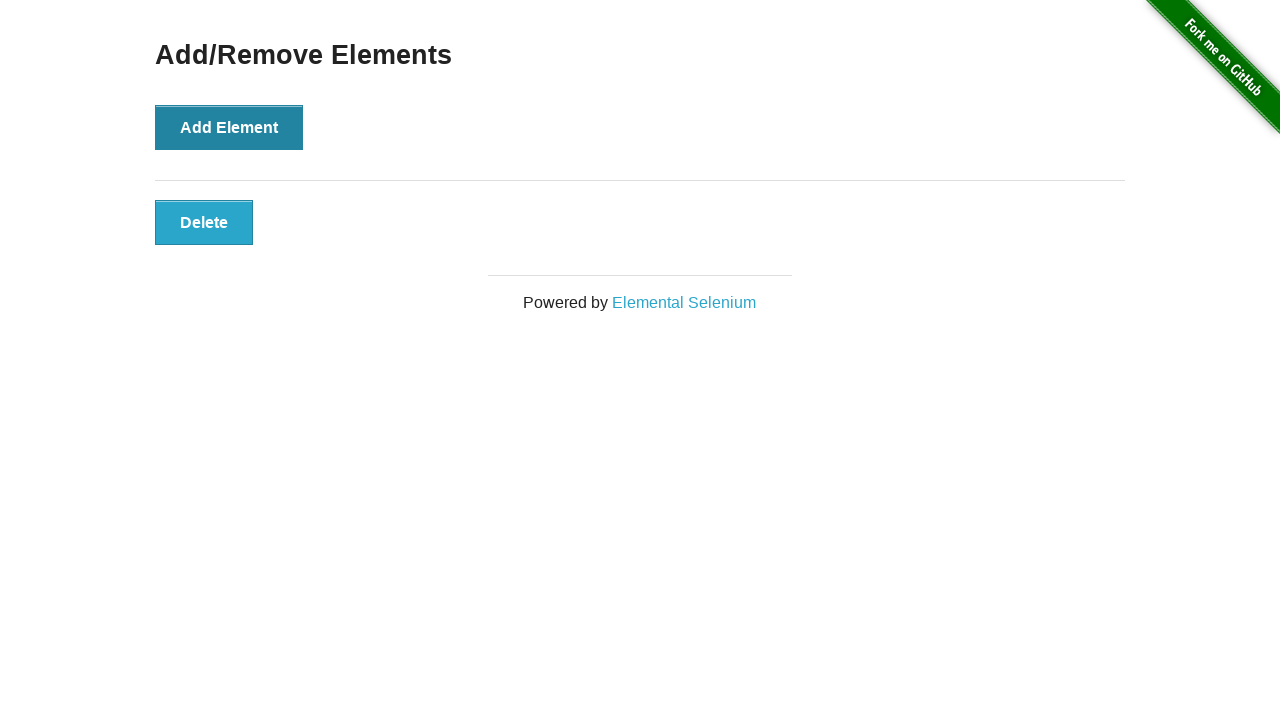

Clicked delete button to remove element at (204, 222) on .added-manually
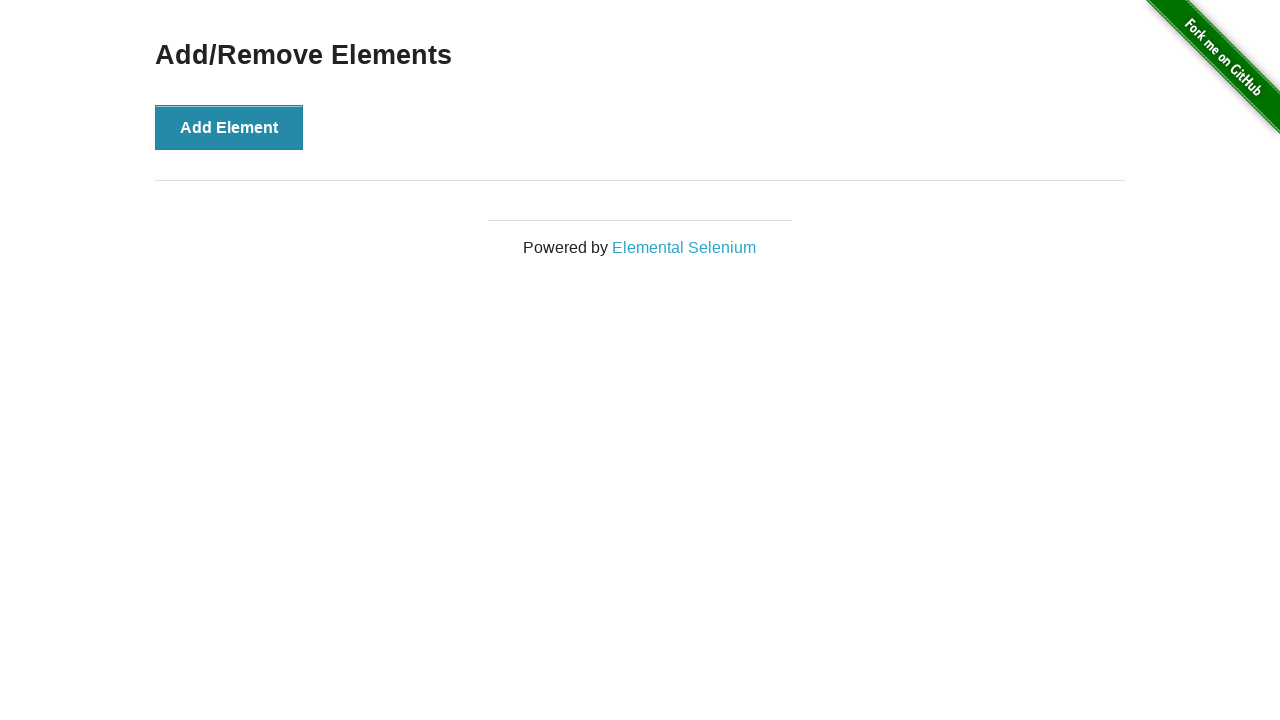

Waited 500ms for element removal to complete
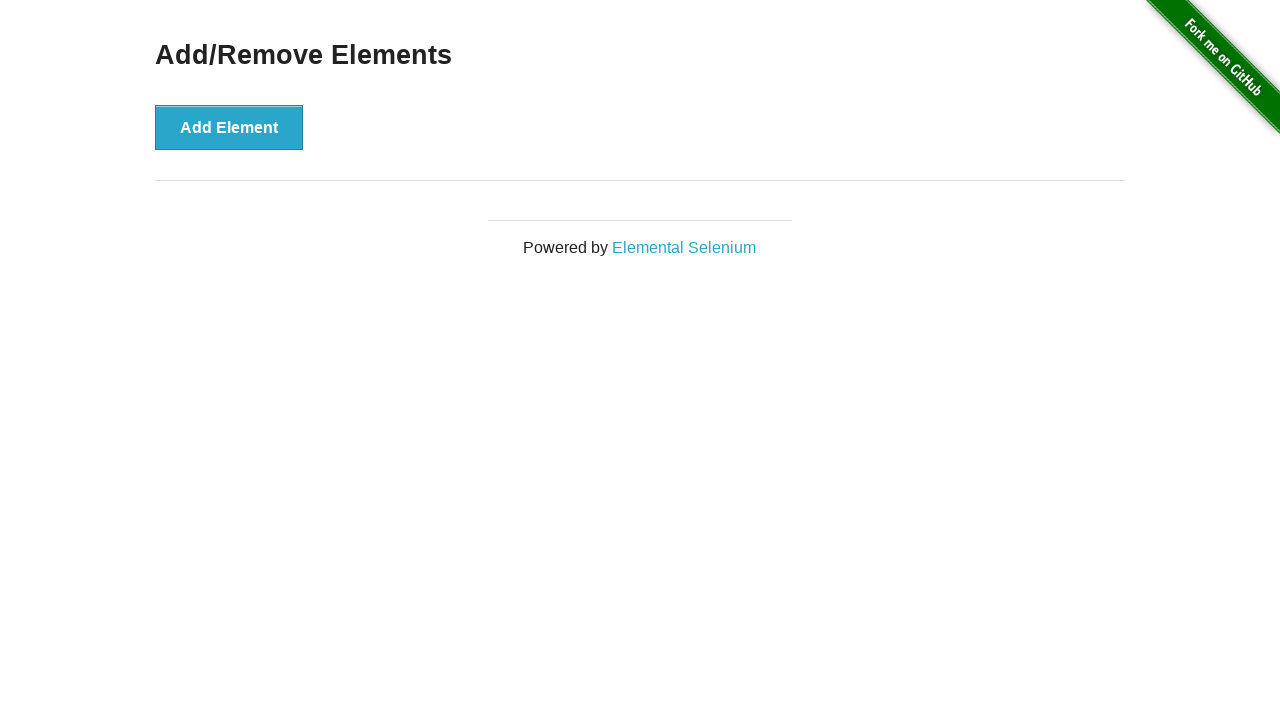

Counted remaining delete buttons
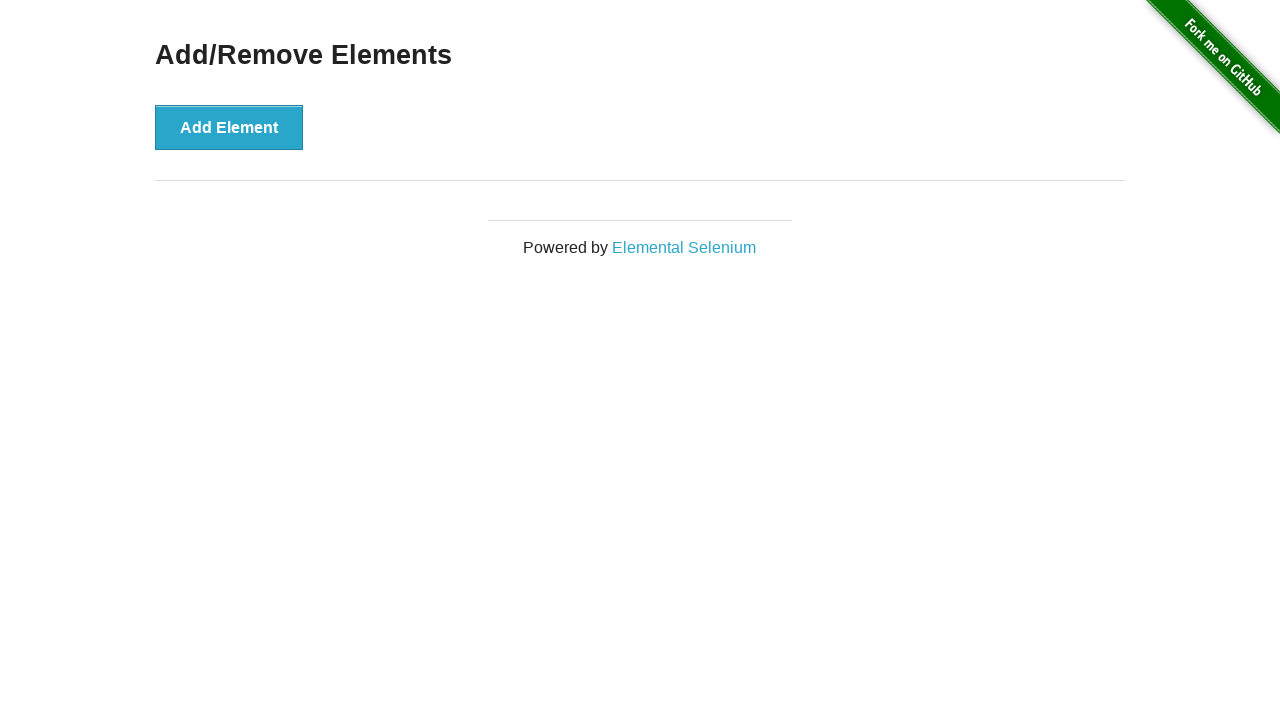

Verified element was successfully removed - 0 delete buttons remaining
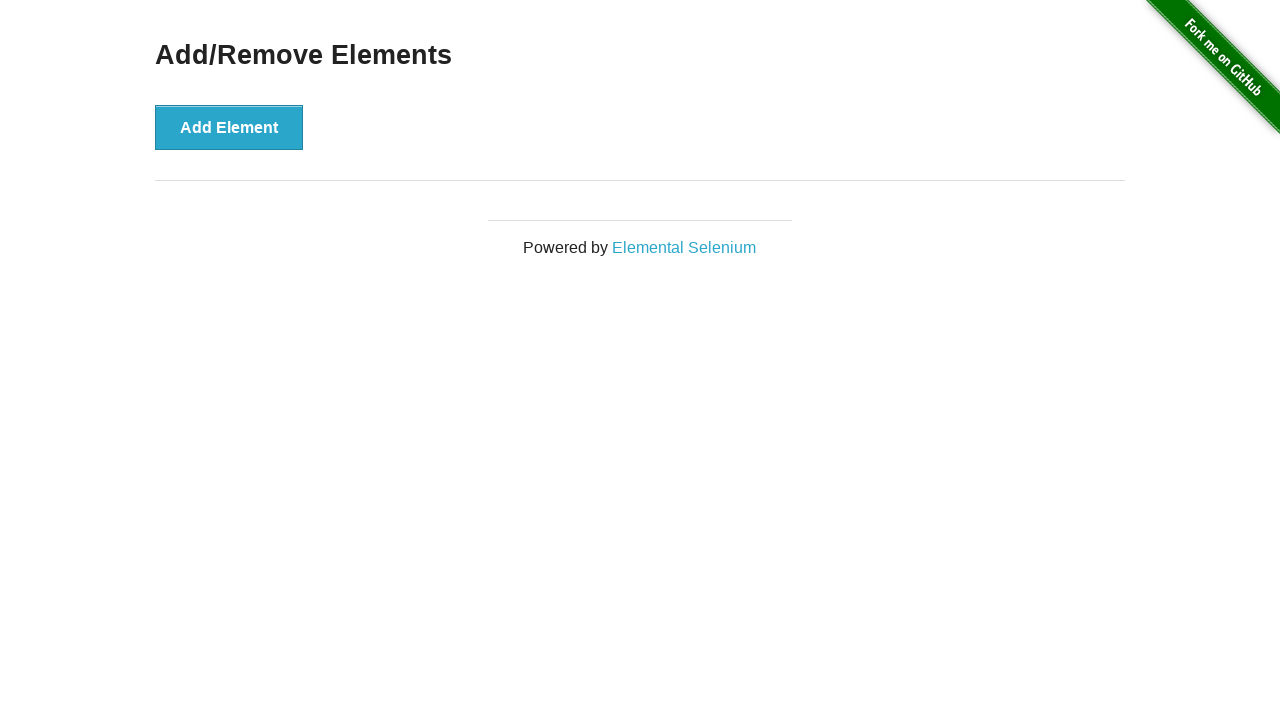

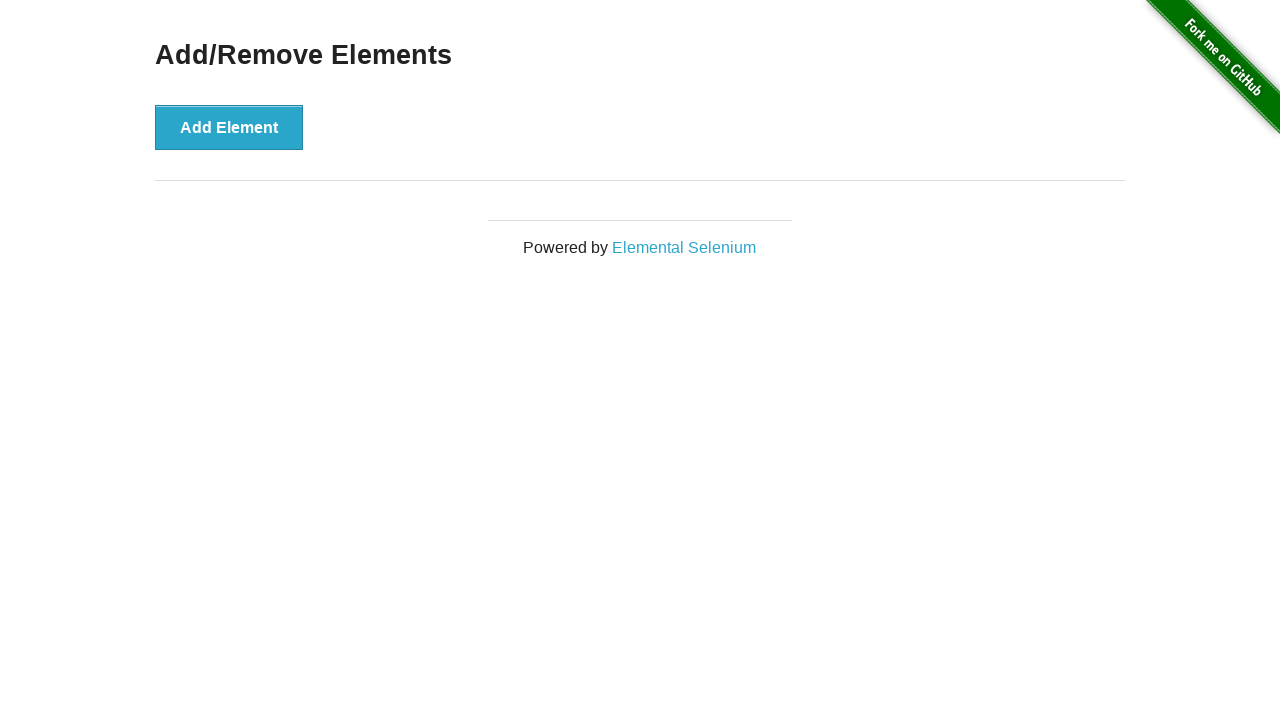